Tests form filling by clicking a link containing a calculated number, then filling out a form with name, last name, city, and country fields before submitting.

Starting URL: http://suninjuly.github.io/find_link_text

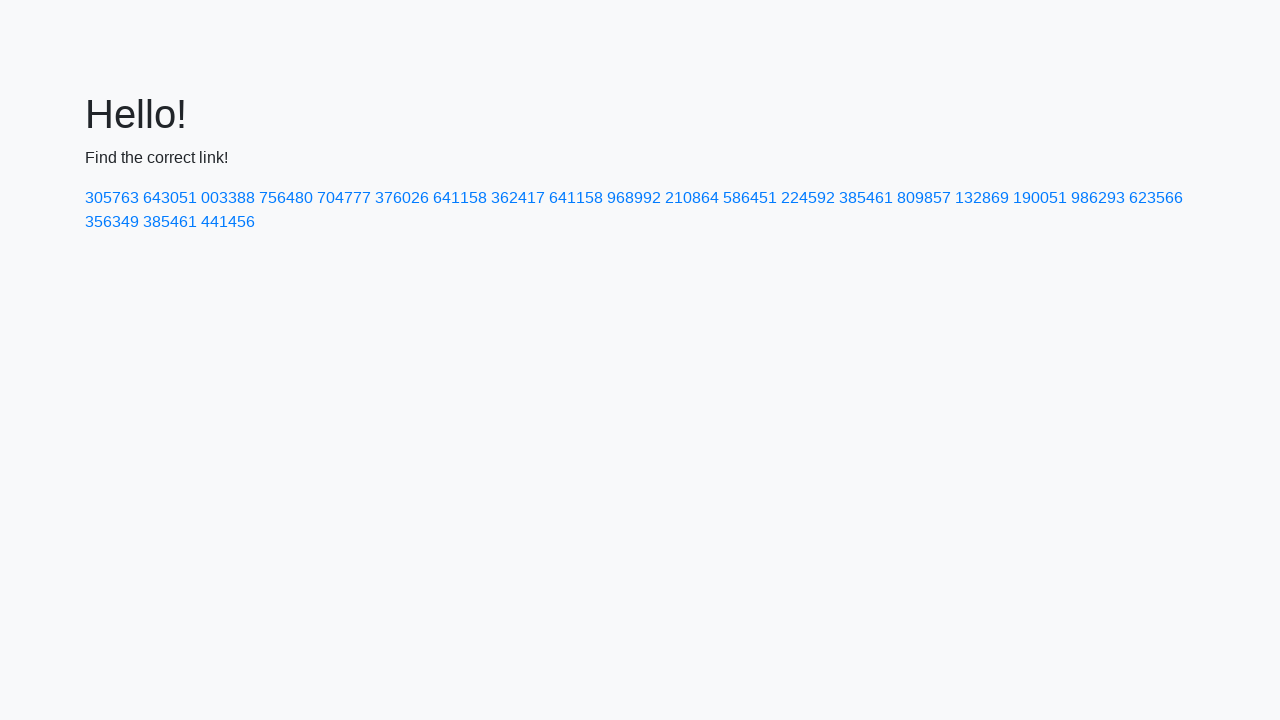

Clicked link containing calculated number 224592 at (808, 198) on a:has-text('224592')
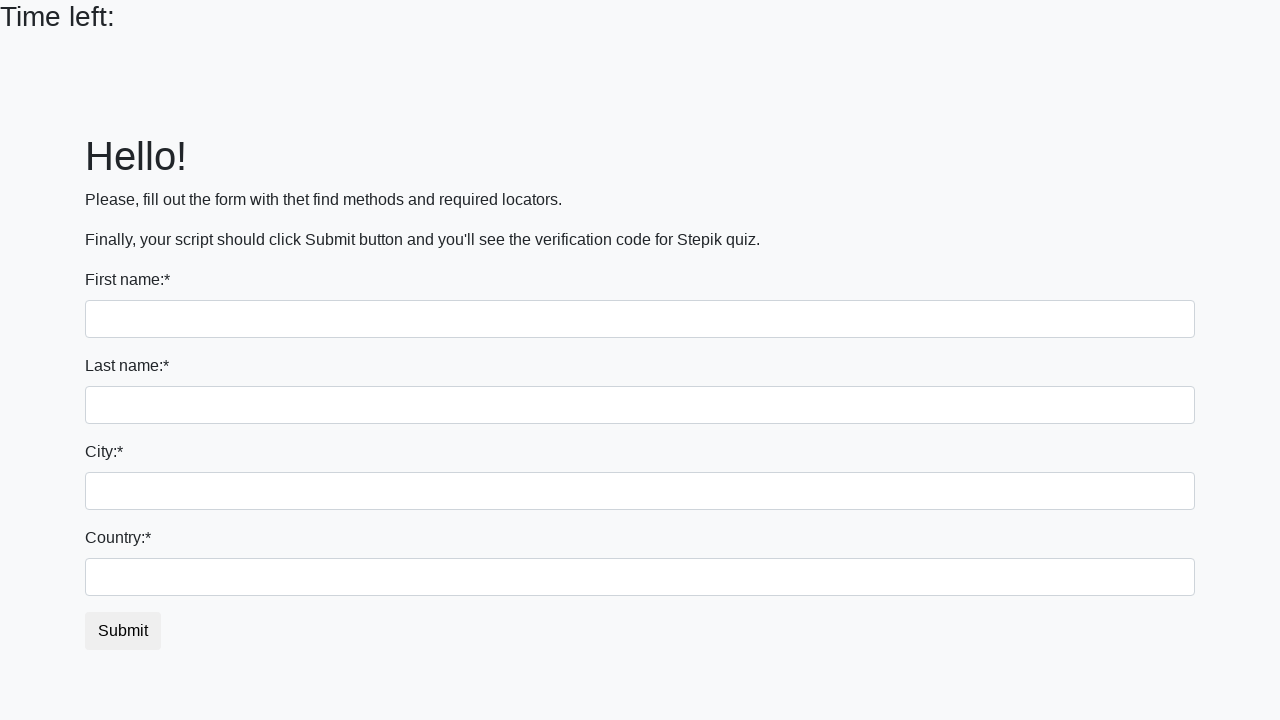

Filled first name field with 'Ivan' on input
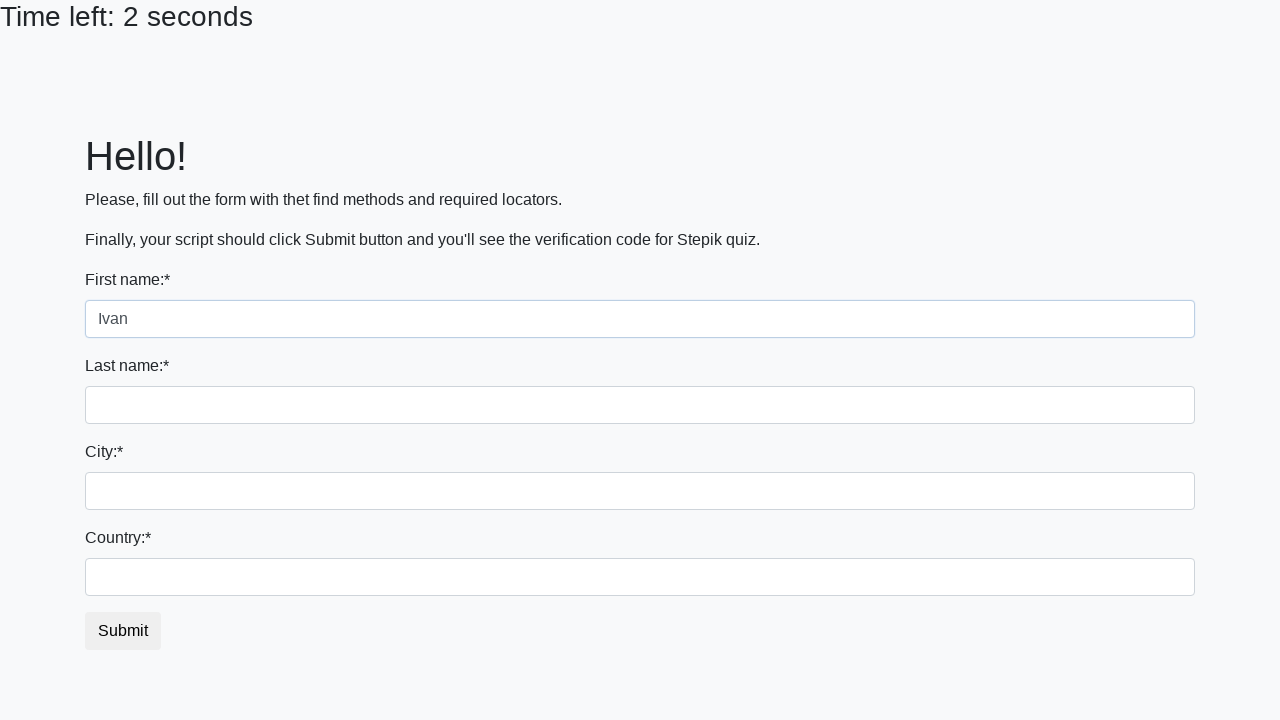

Filled last name field with 'Petrov' on input[name='last_name']
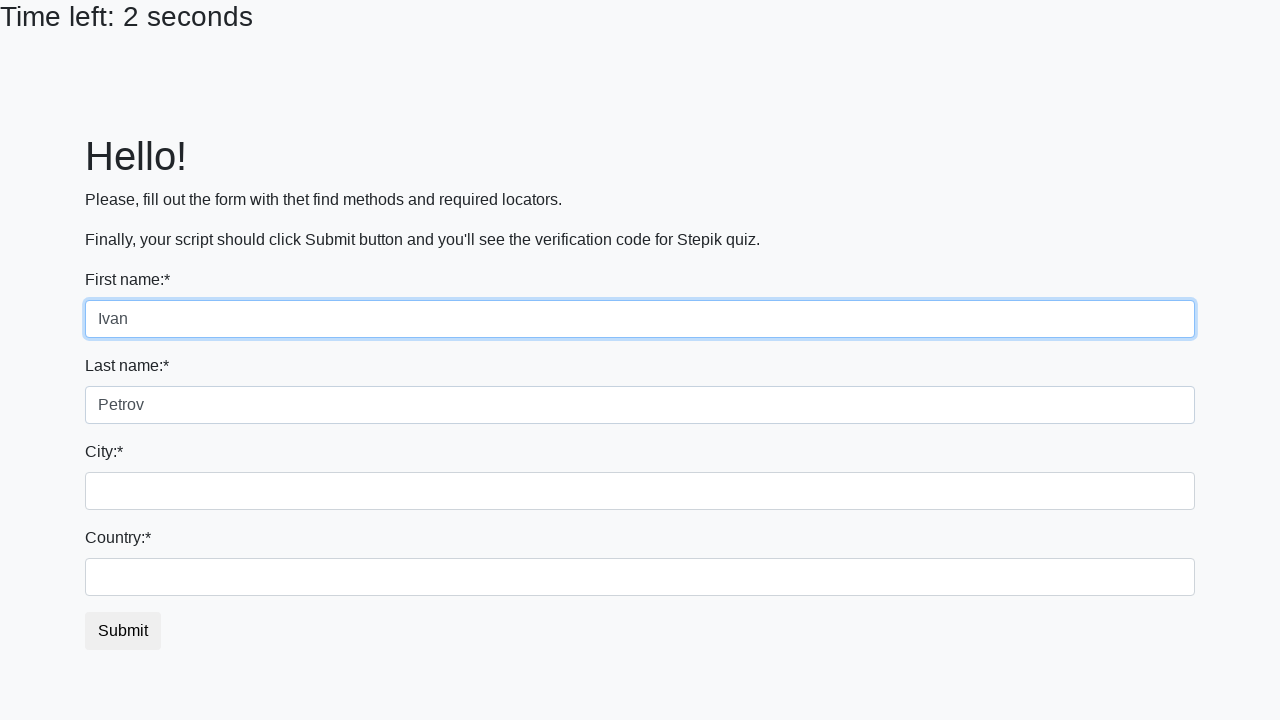

Filled city field with 'Smolensk' on .city
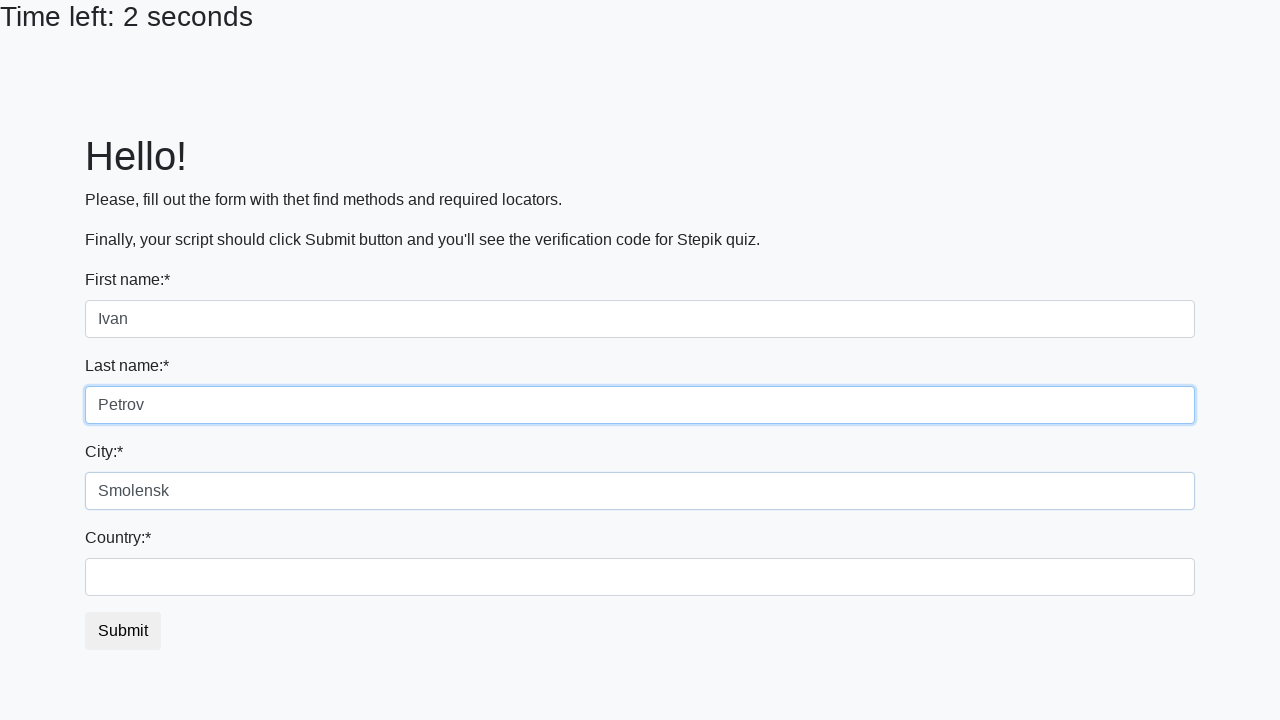

Filled country field with 'Russia' on #country
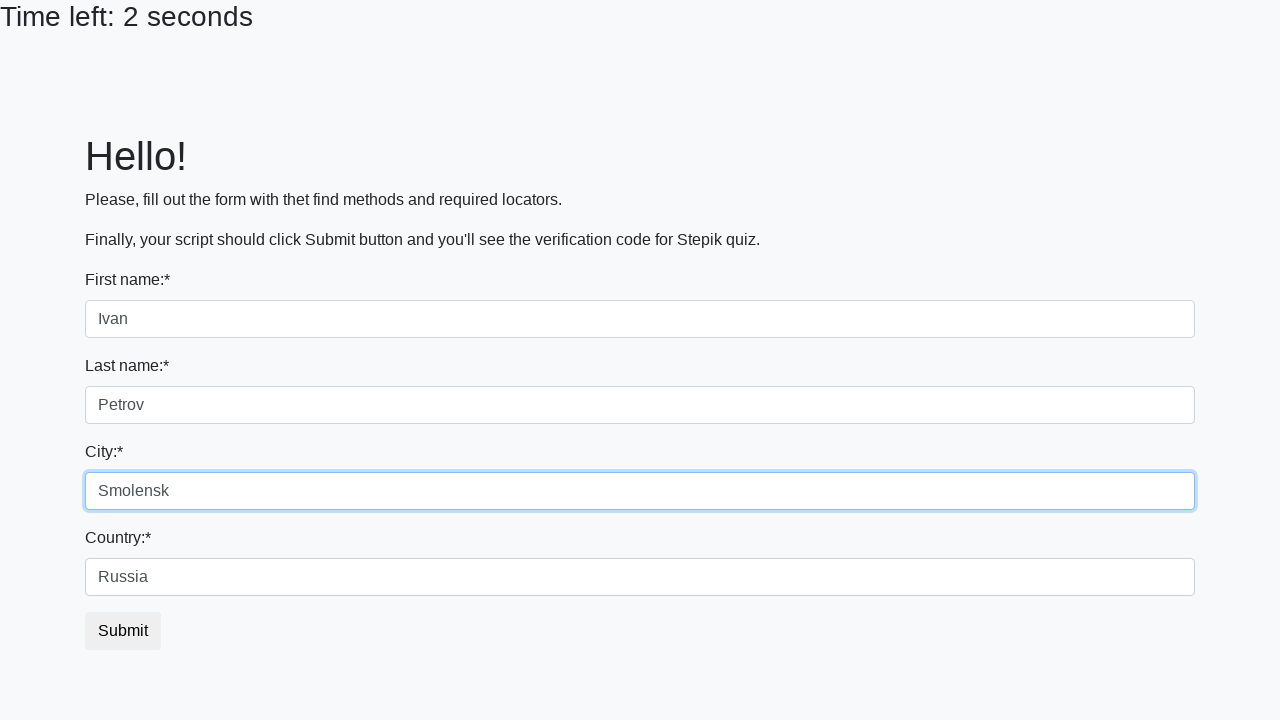

Clicked form submit button at (123, 631) on button.btn
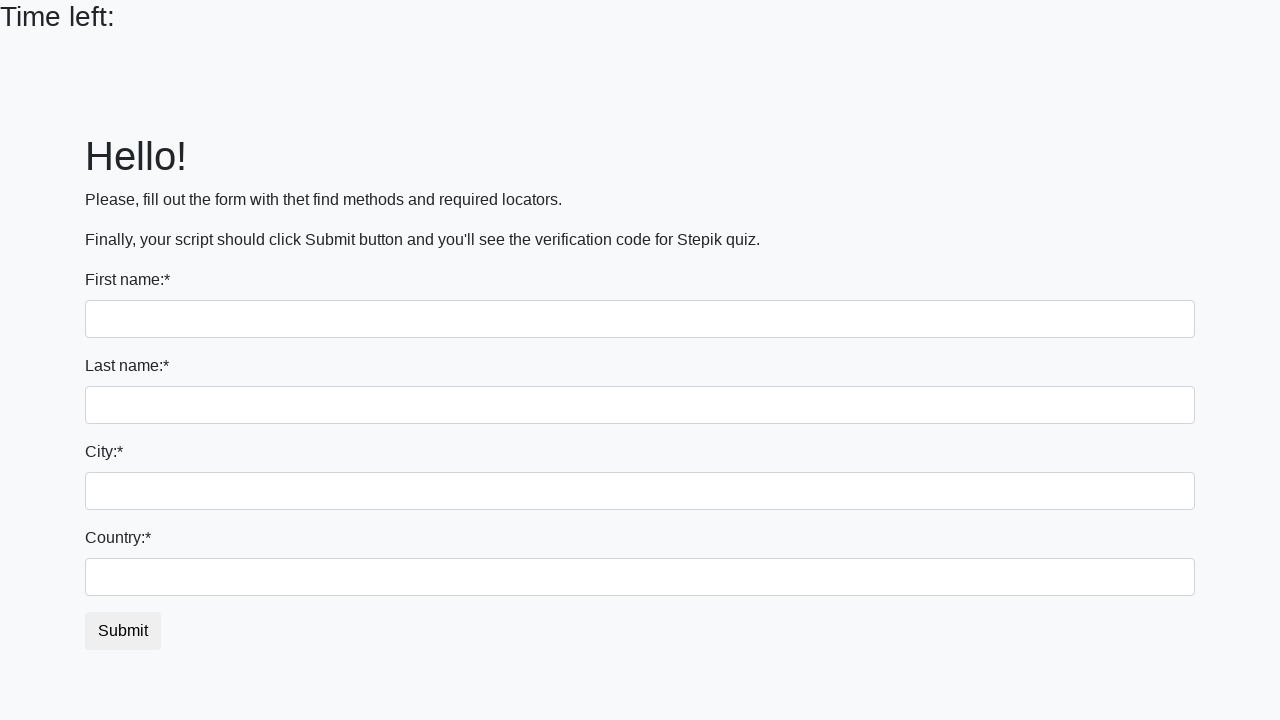

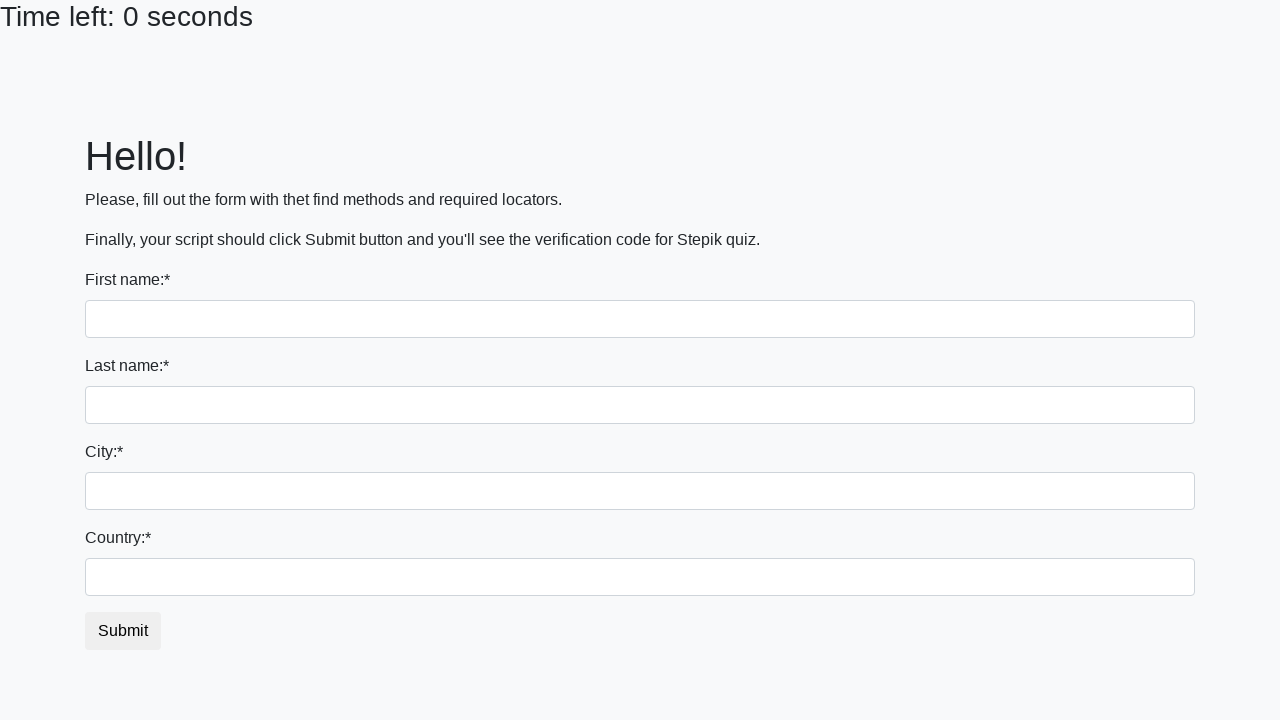